Tests Indian Railways train search functionality by entering source and destination stations, unchecking date sort, and verifying train results are displayed

Starting URL: https://erail.in/

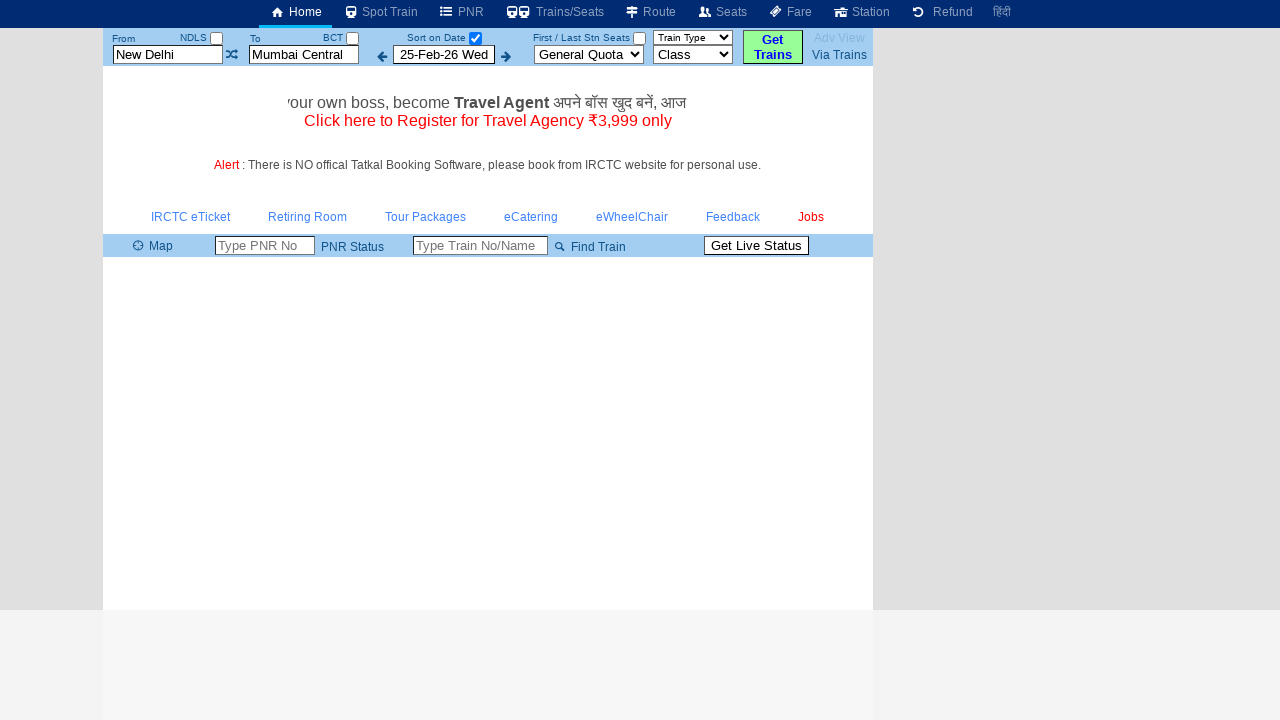

Cleared source station field on #txtStationFrom
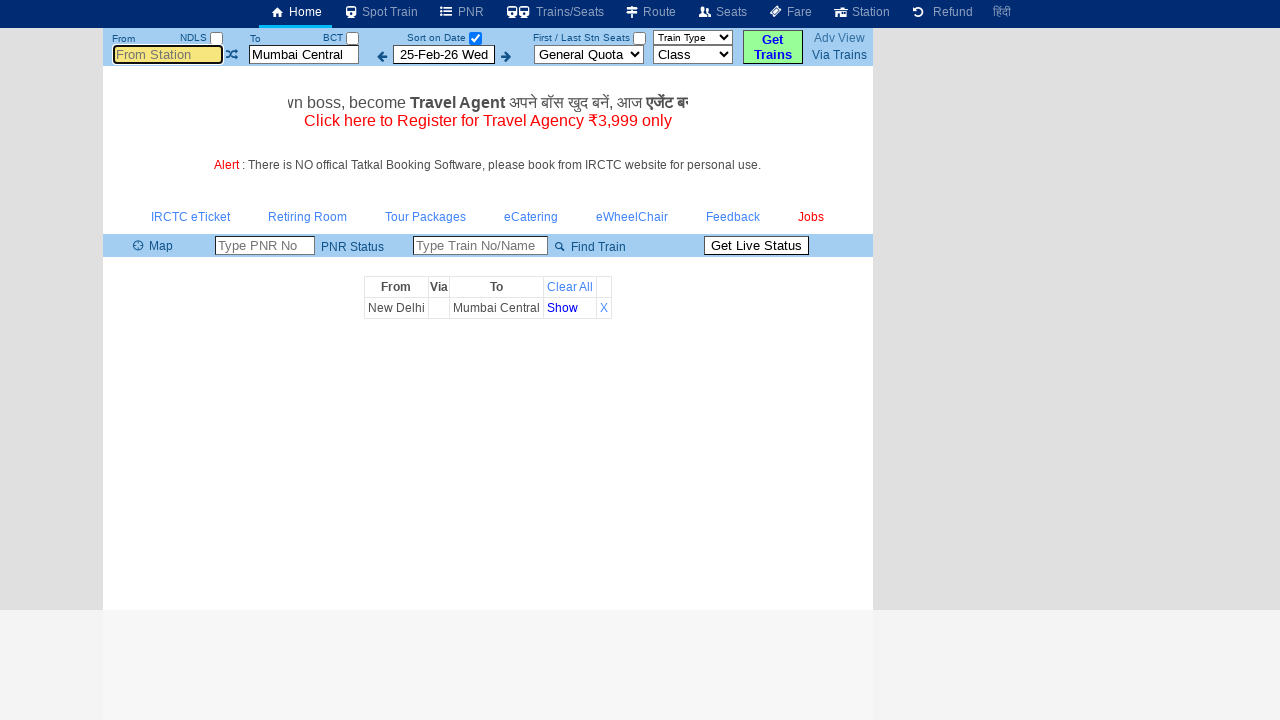

Entered 'SCT' as source station on #txtStationFrom
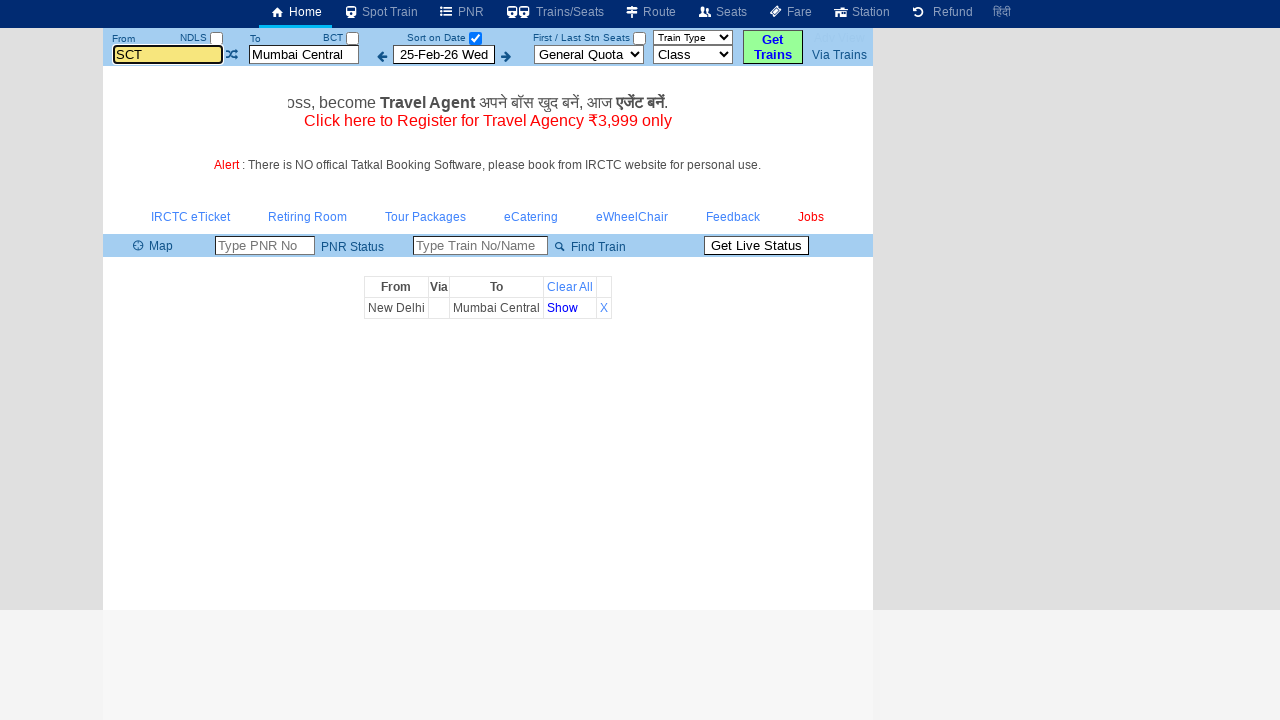

Waited 2 seconds for source station input
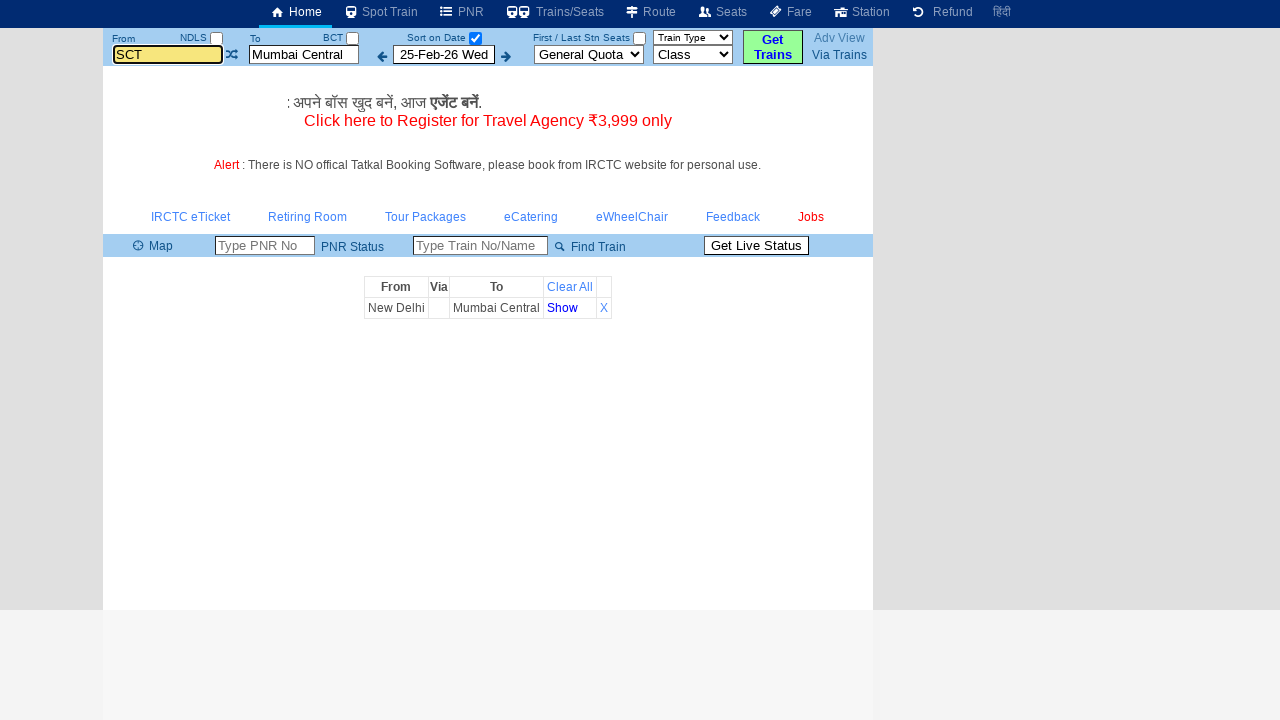

Pressed Enter to confirm source station 'SCT' on #txtStationFrom
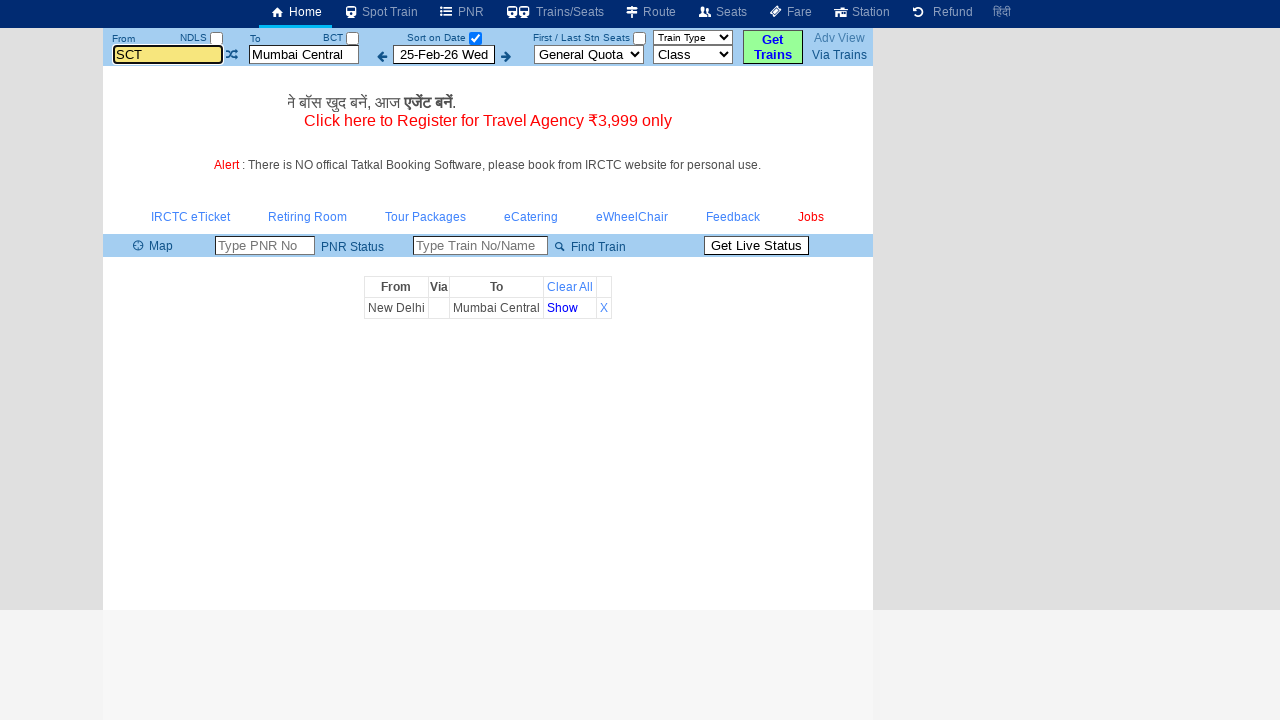

Cleared destination station field on #txtStationTo
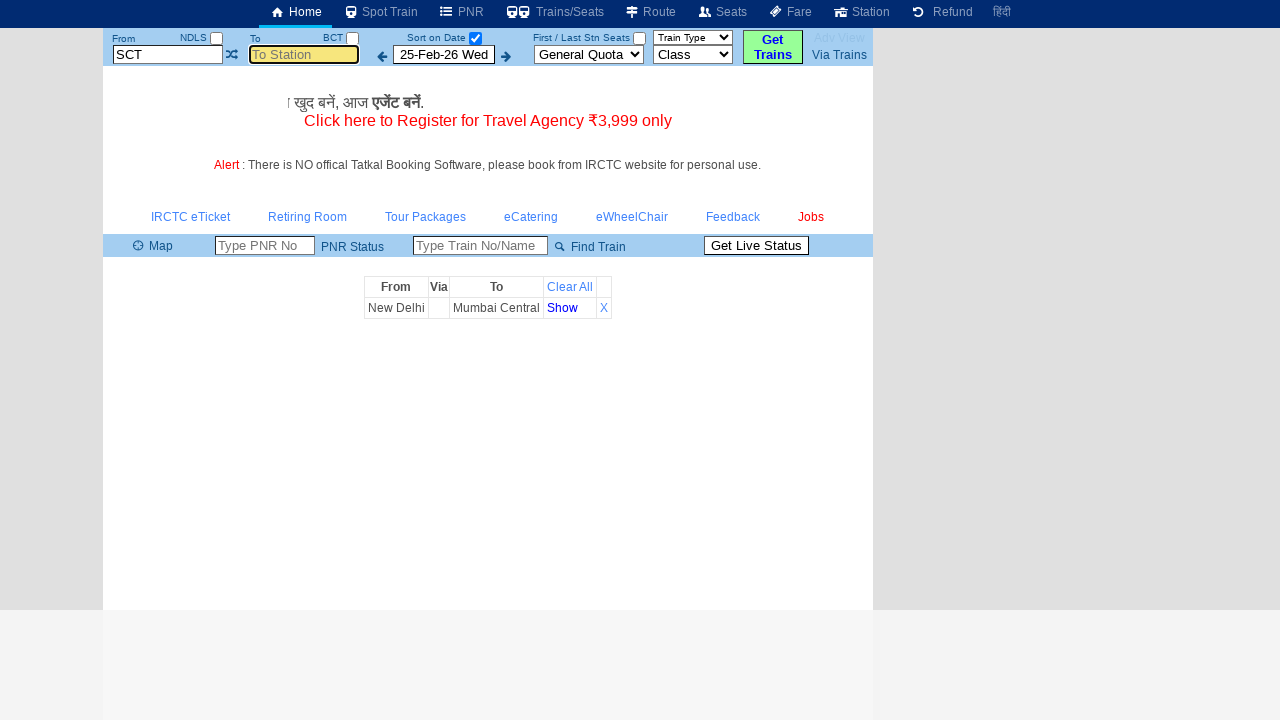

Entered 'MS' as destination station on #txtStationTo
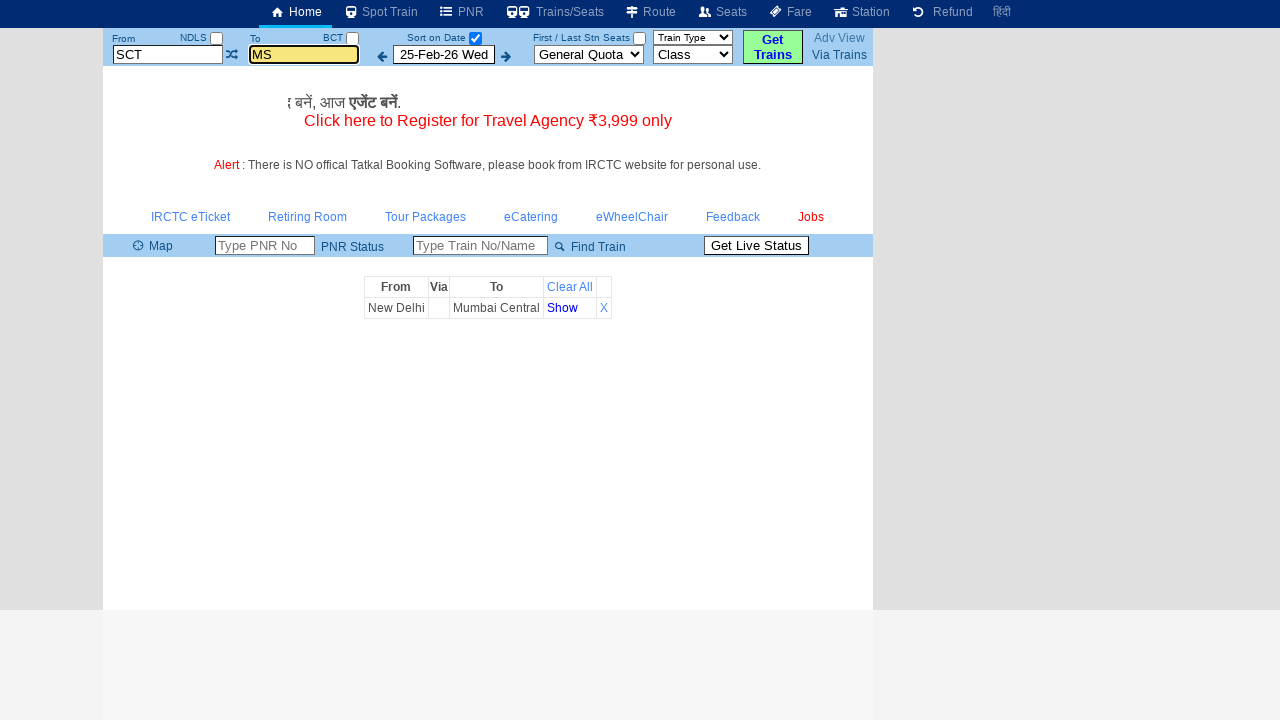

Waited 2 seconds for destination station input
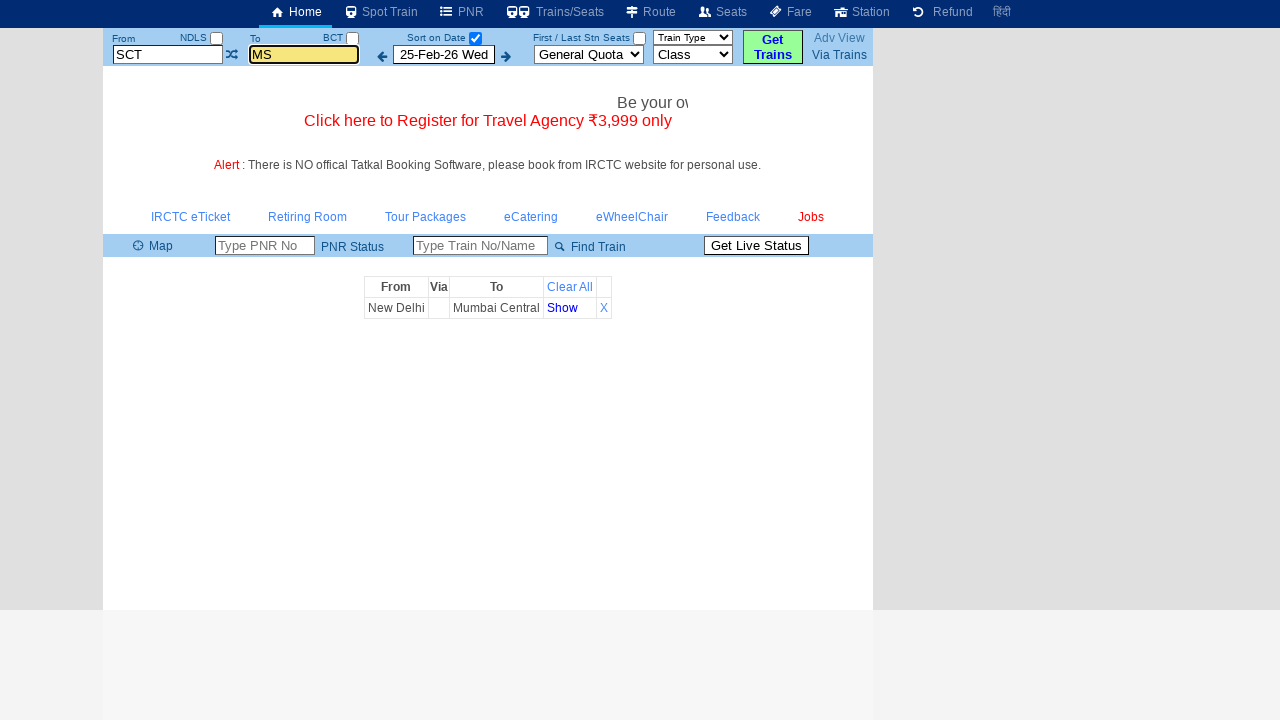

Pressed Enter to confirm destination station 'MS' on #txtStationTo
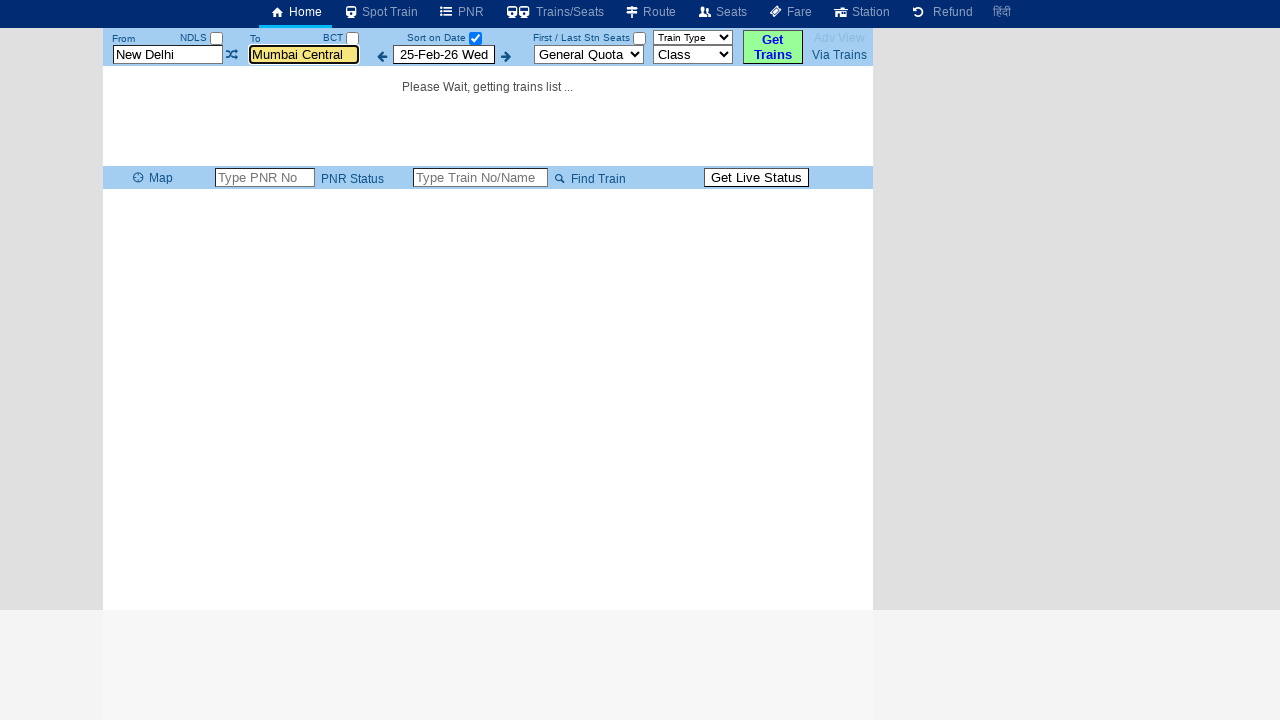

Unchecked 'Sort on Date' checkbox at (475, 38) on #chkSelectDateOnly
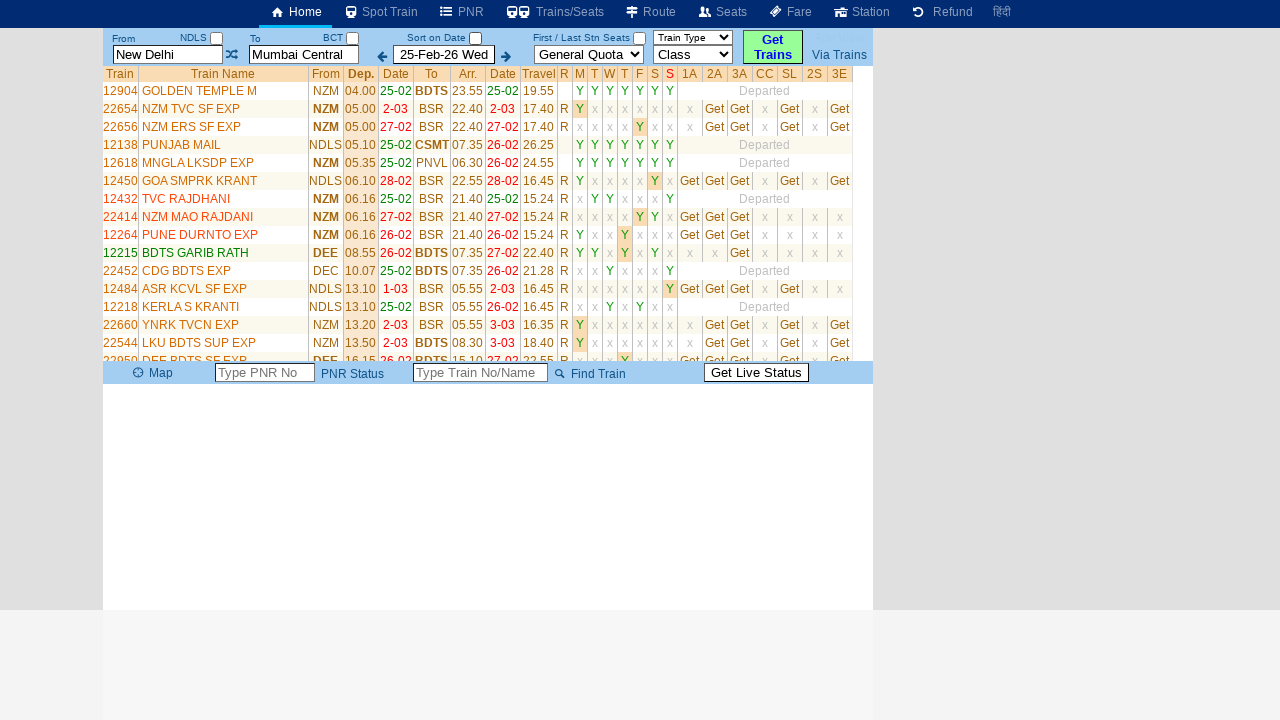

Train list table loaded successfully
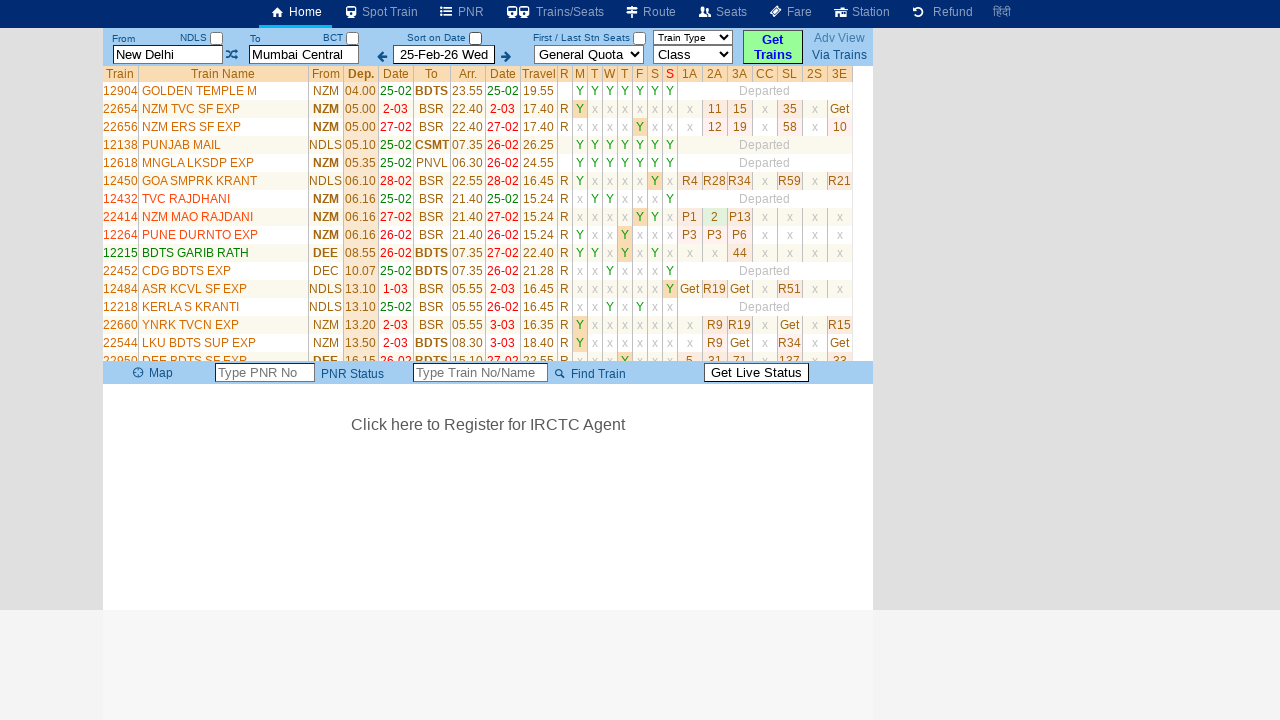

Verified train result rows are present in the table
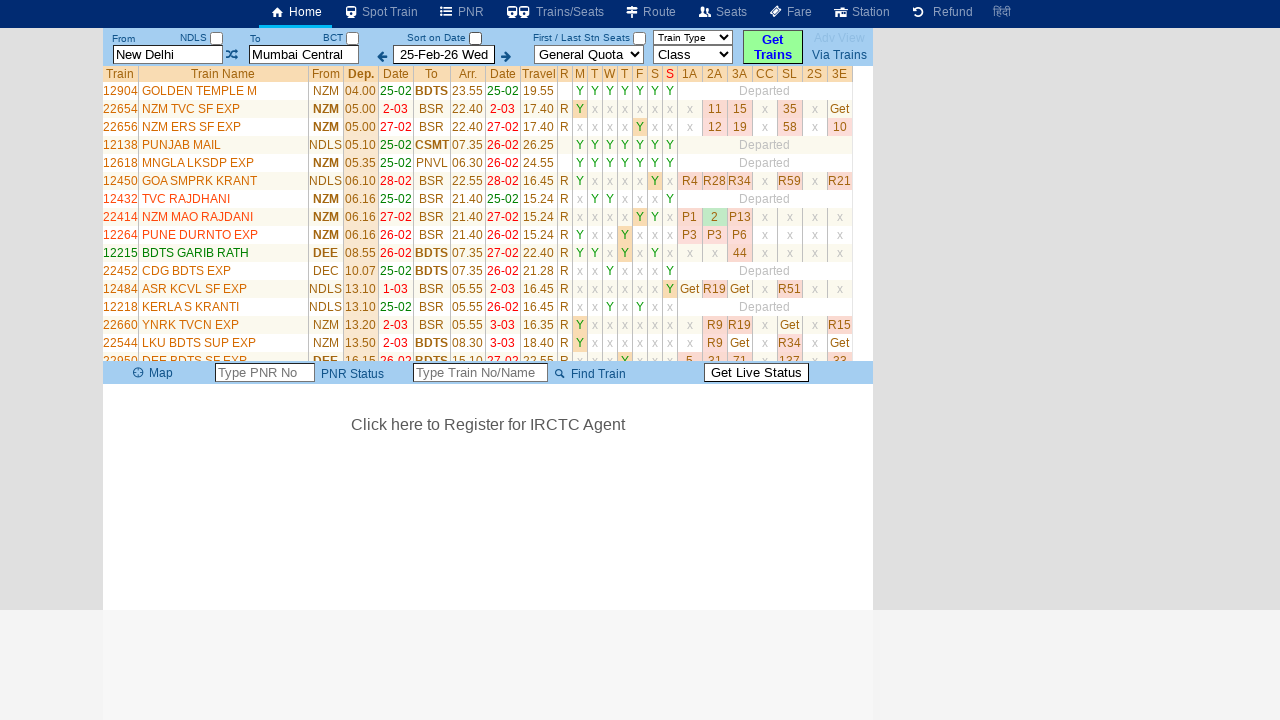

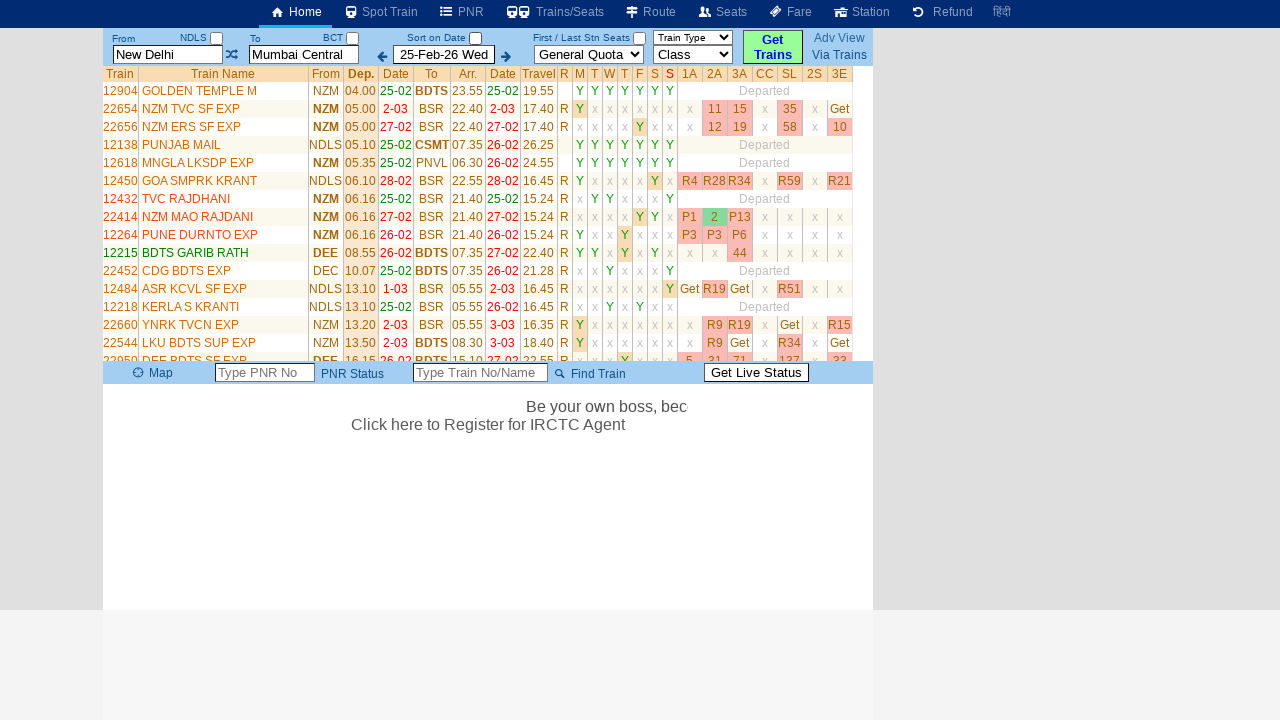